Tests hide/show functionality by clicking hide button to hide a text box, then clicking show button to display it again

Starting URL: https://codenboxautomationlab.com/practice/

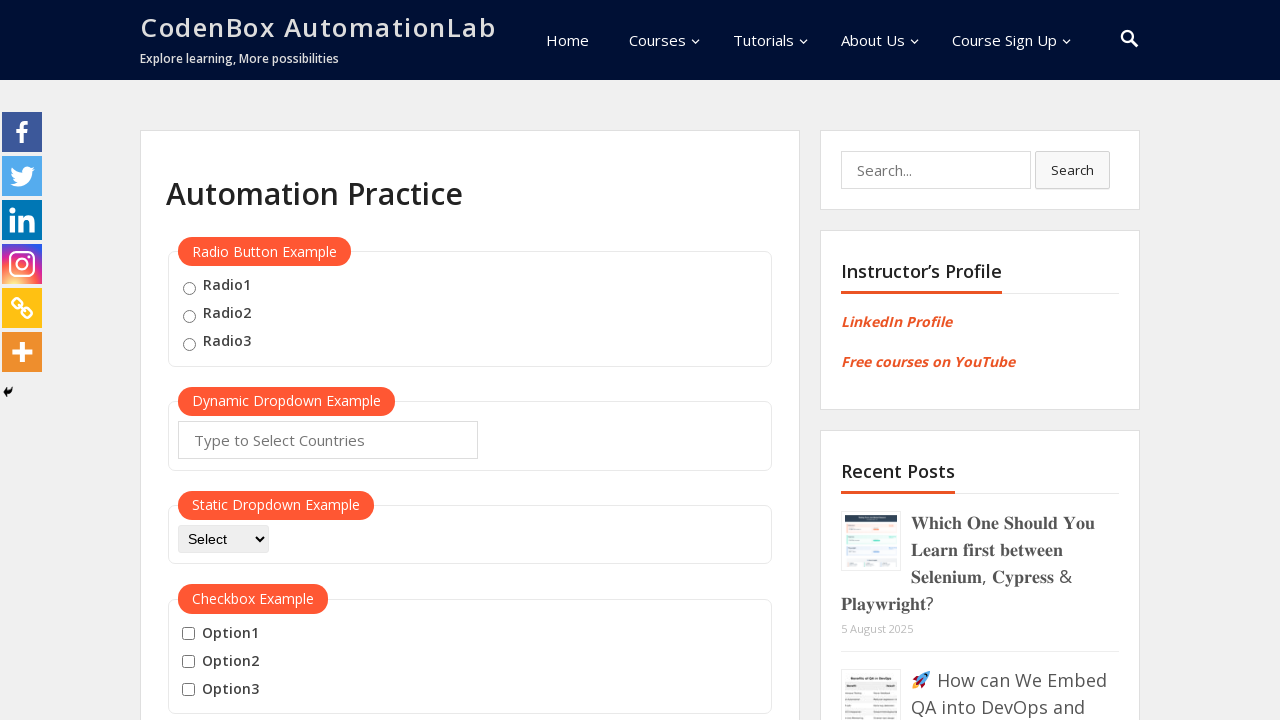

Scrolled page to hide/show section
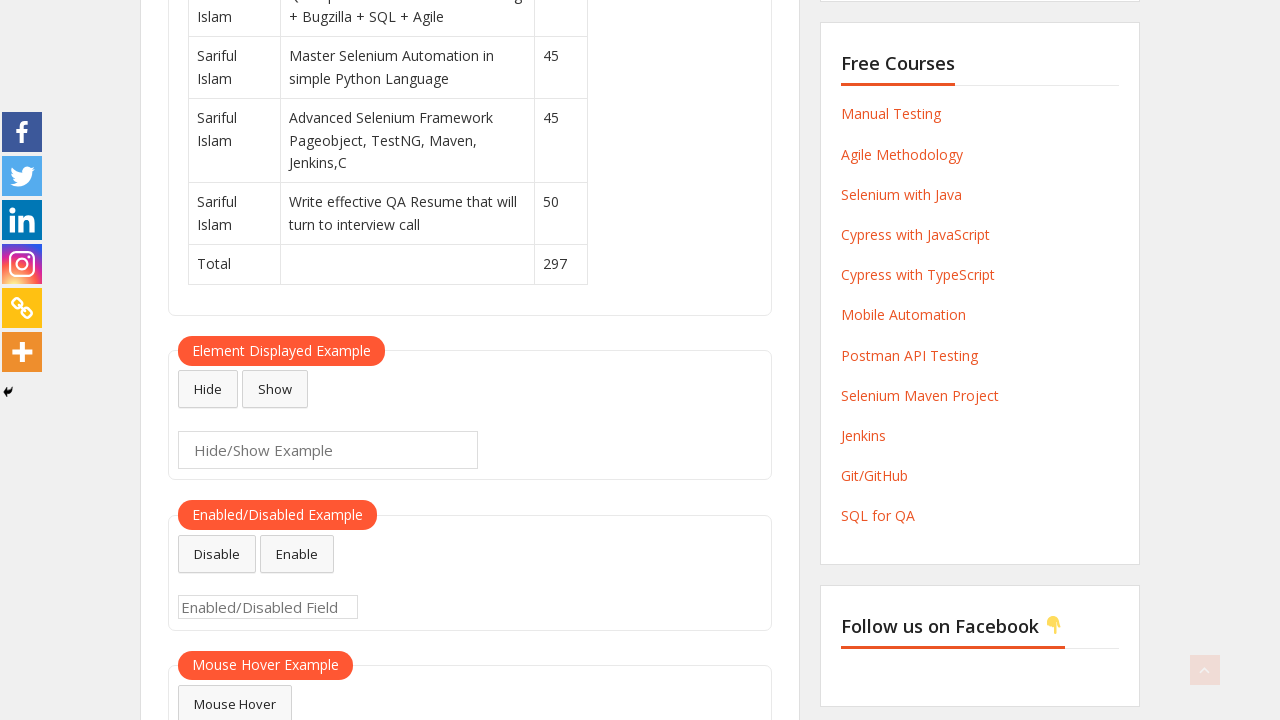

Clicked hide button to hide text box at (208, 389) on #hide-textbox
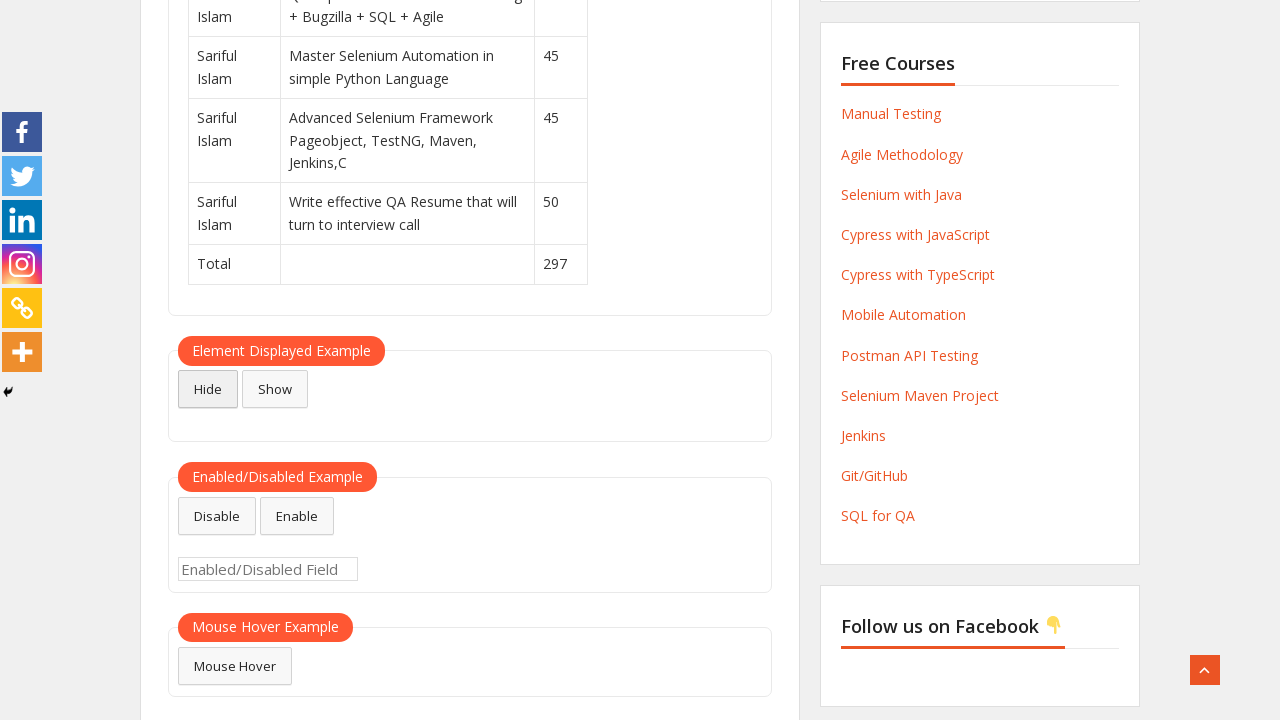

Verified text box is hidden
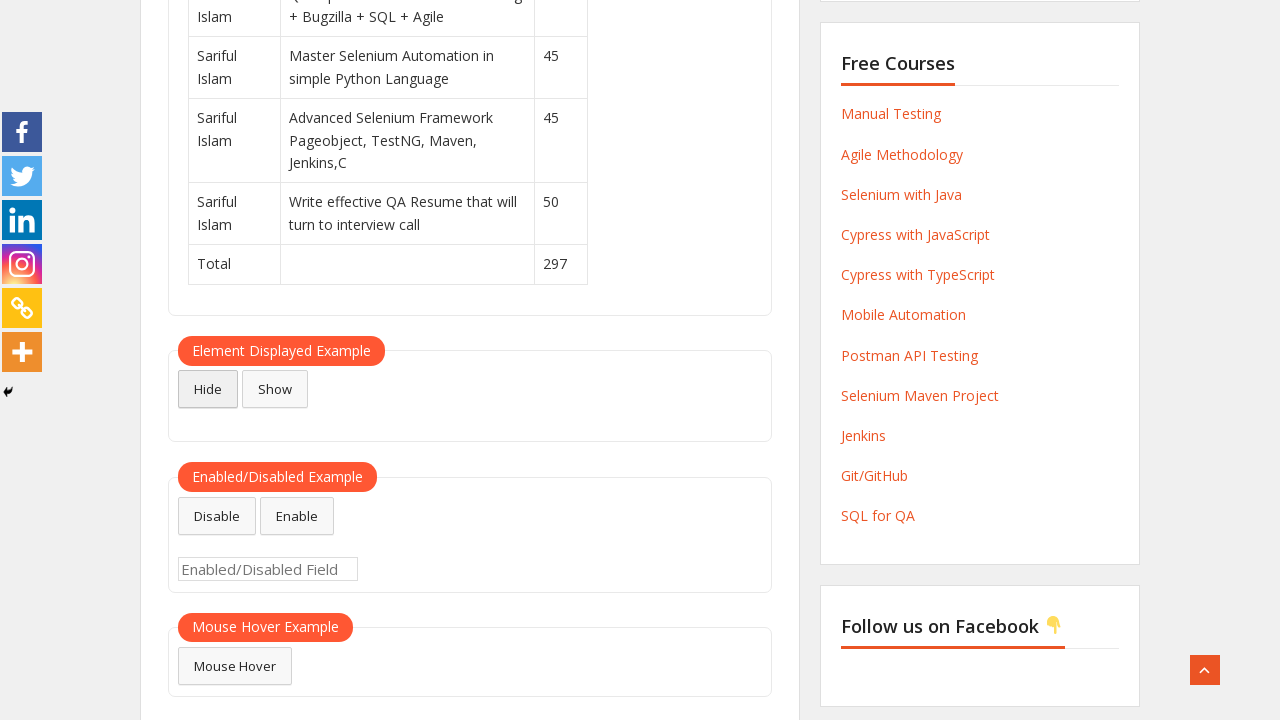

Clicked show button to display text box at (275, 389) on #show-textbox
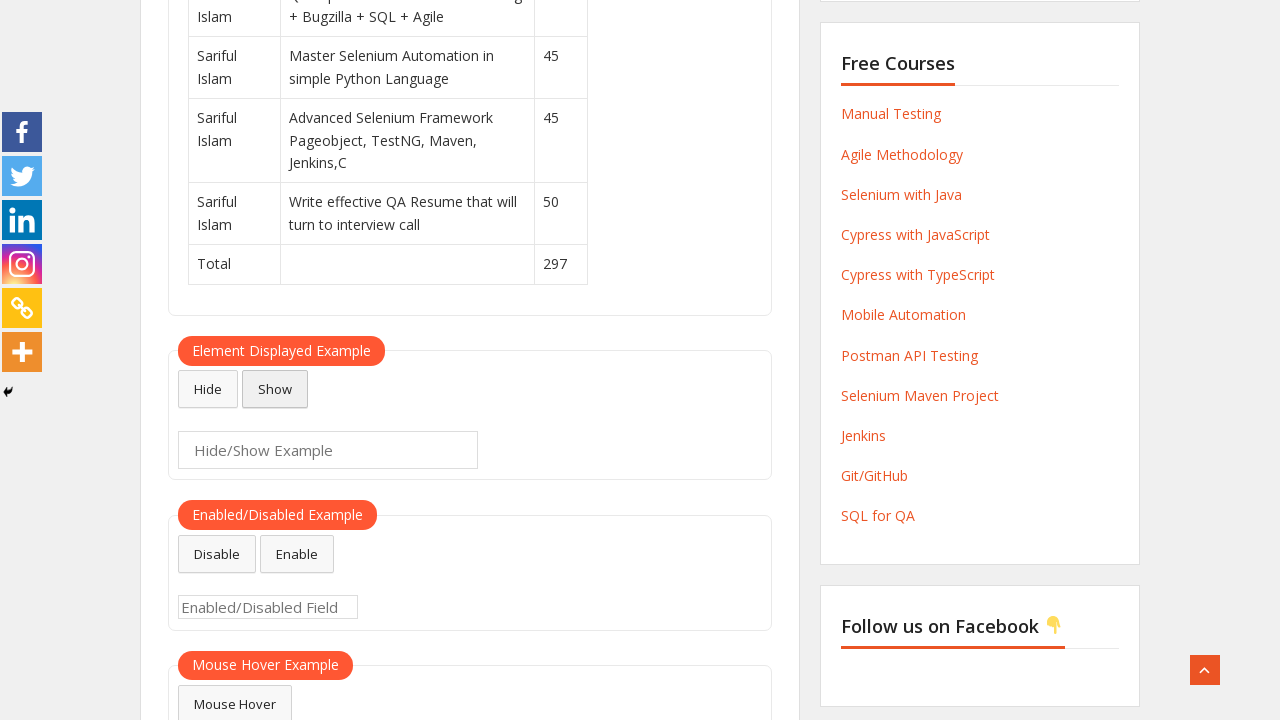

Verified text box is visible again
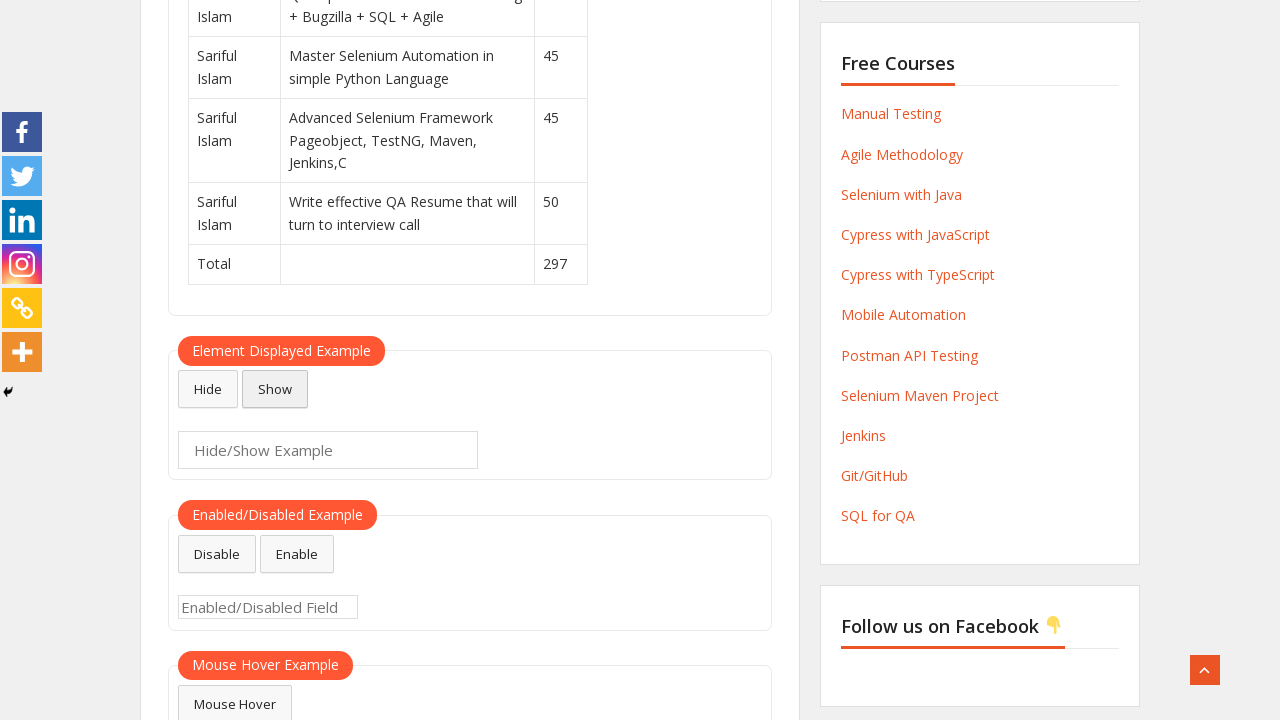

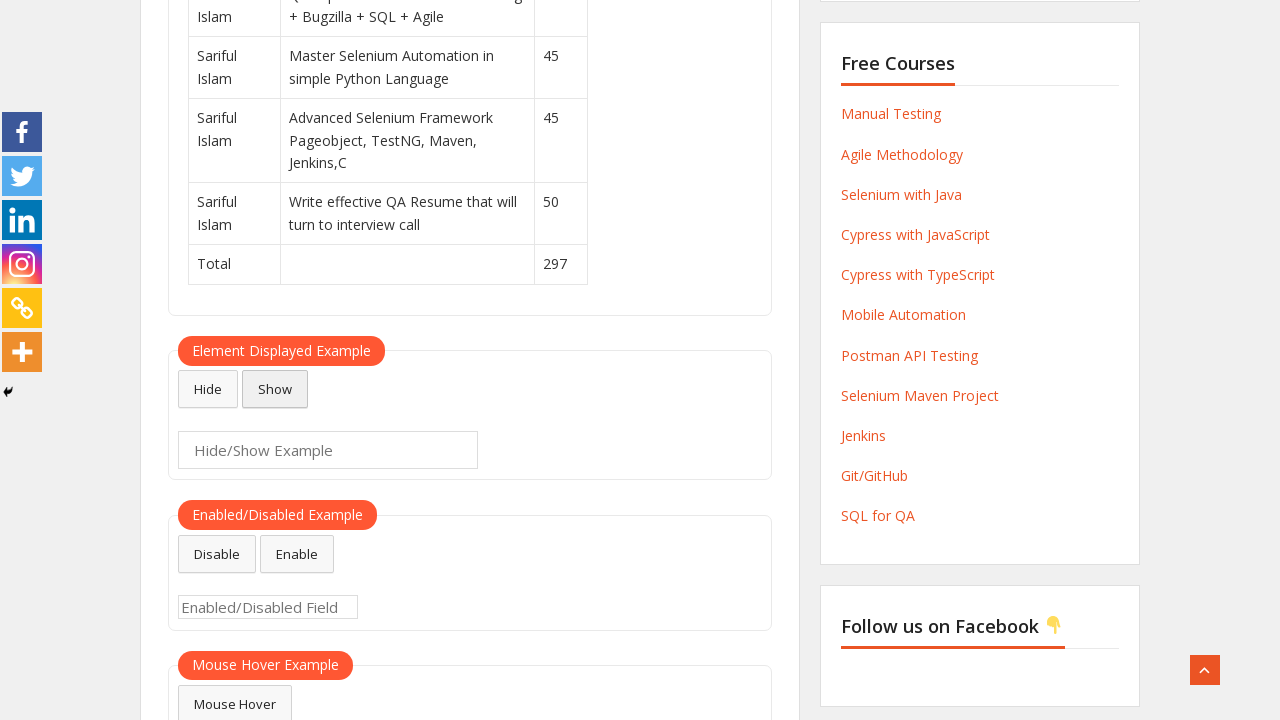